Tests dynamic control visibility by toggling a checkbox's visibility using a button, verifying it disappears and reappears

Starting URL: https://v1.training-support.net/selenium/dynamic-controls

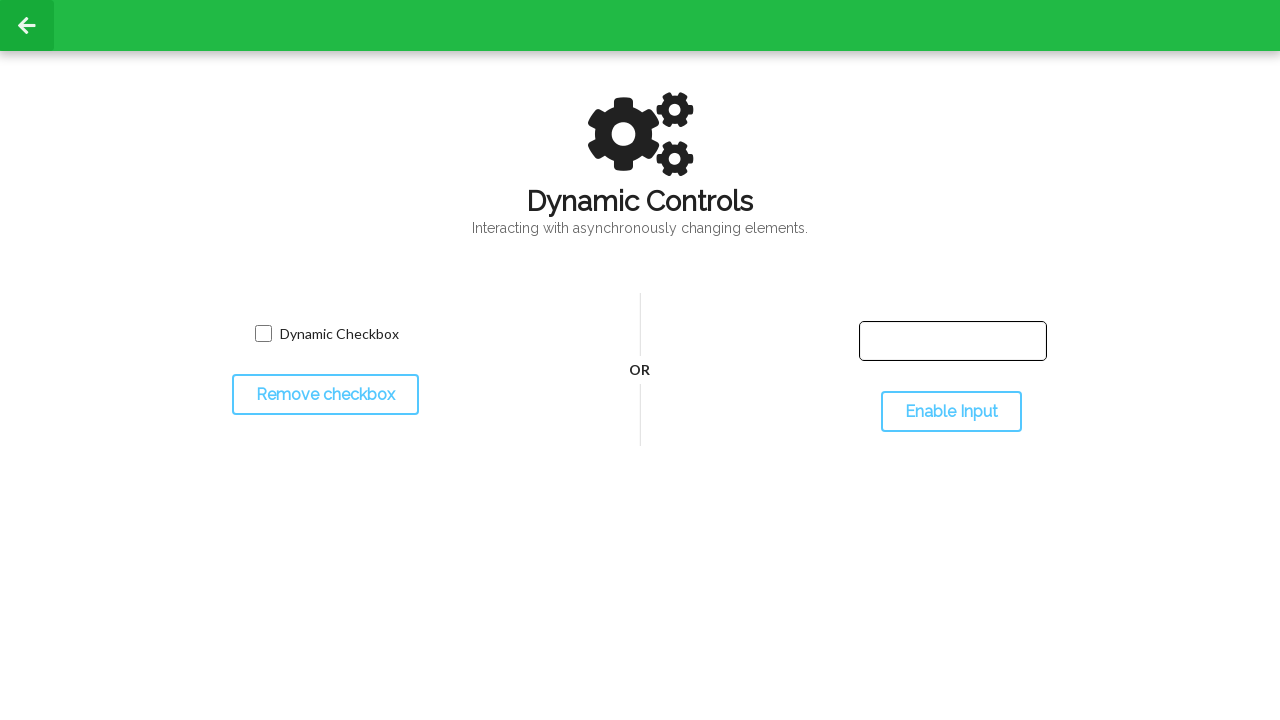

Clicked toggle button to hide checkbox at (325, 395) on #toggleCheckbox
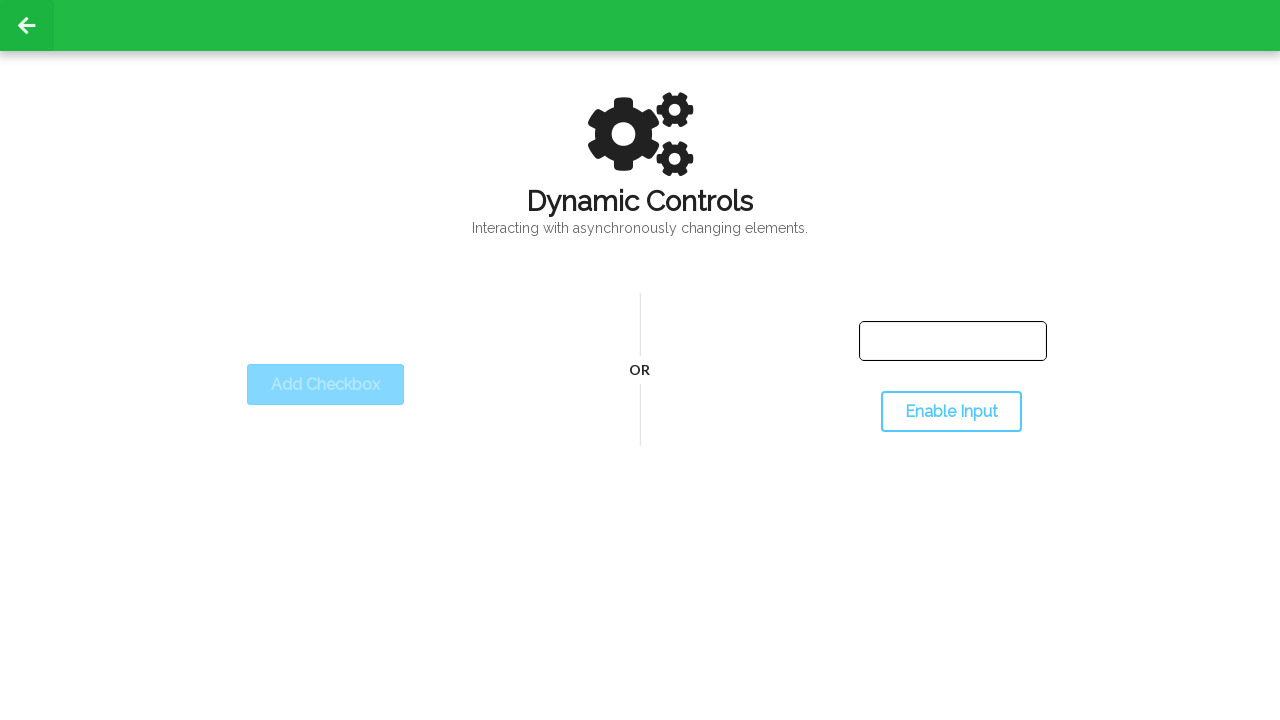

Verified checkbox is hidden
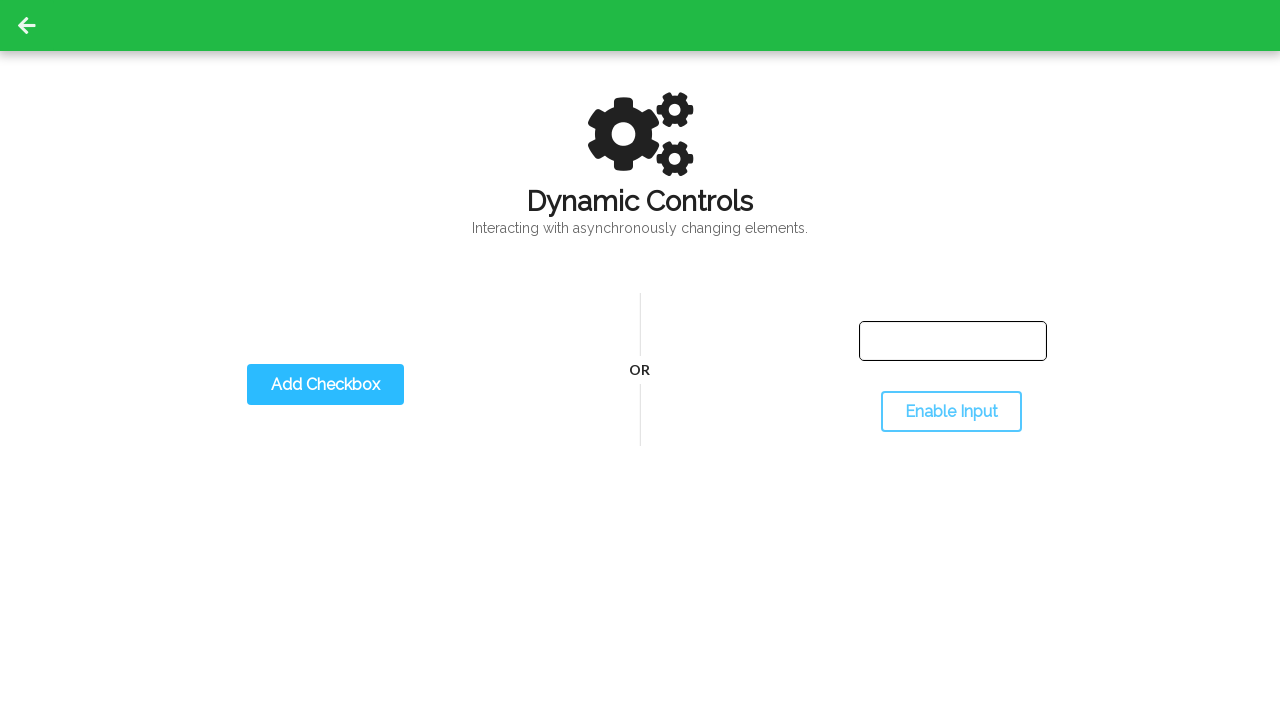

Clicked toggle button to show checkbox at (325, 385) on #toggleCheckbox
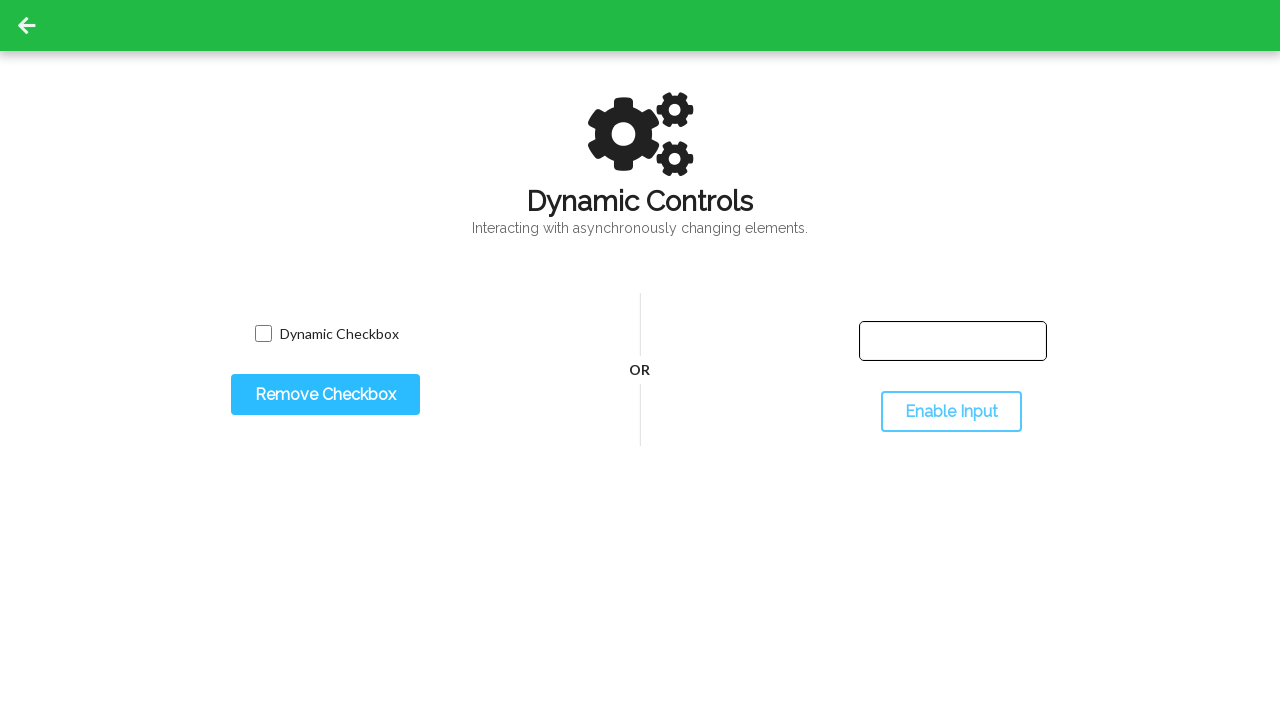

Verified checkbox is visible
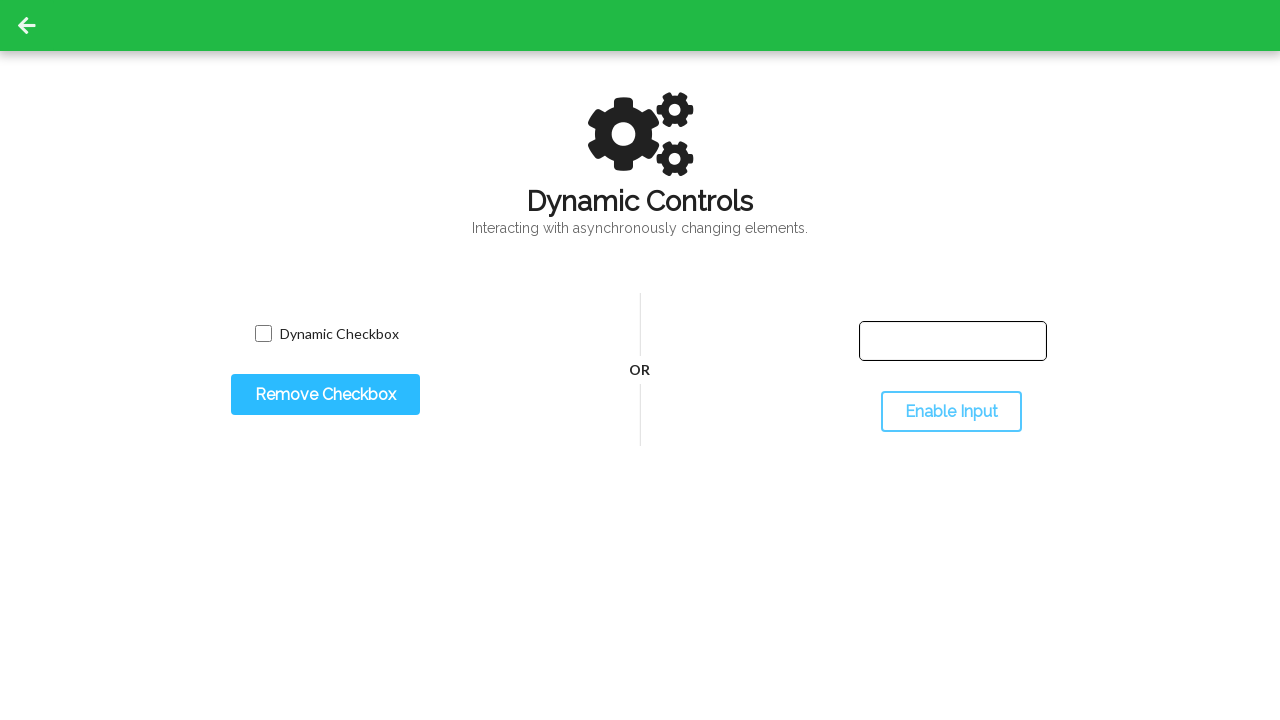

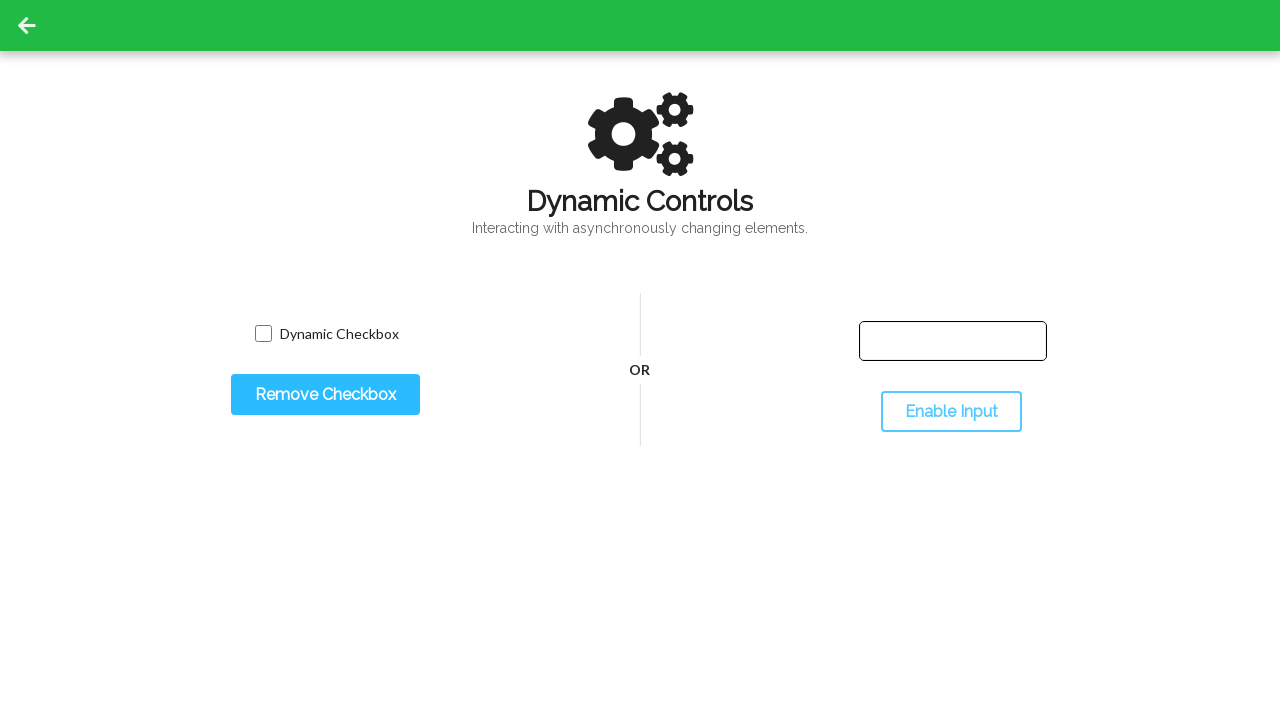